Retrieves a value from an element attribute, calculates a mathematical function, and fills out a form with the result along with selecting checkbox and radio button options

Starting URL: http://suninjuly.github.io/get_attribute.html

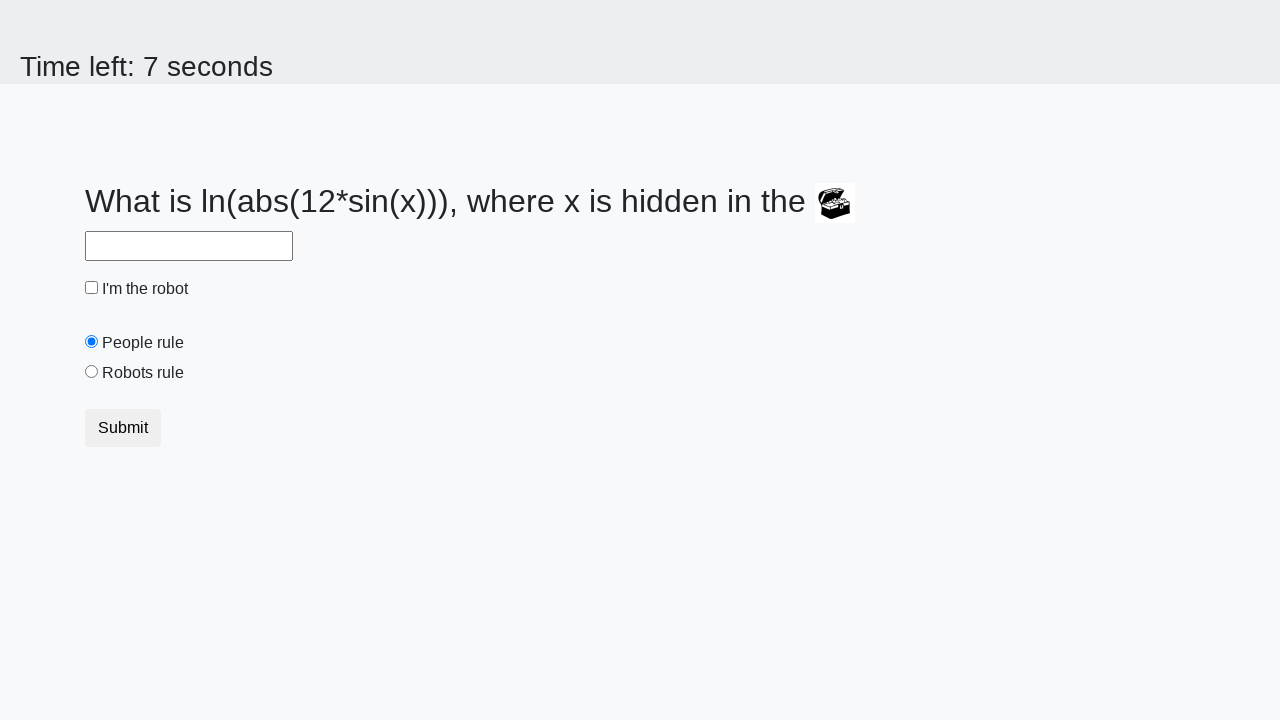

Located treasure element
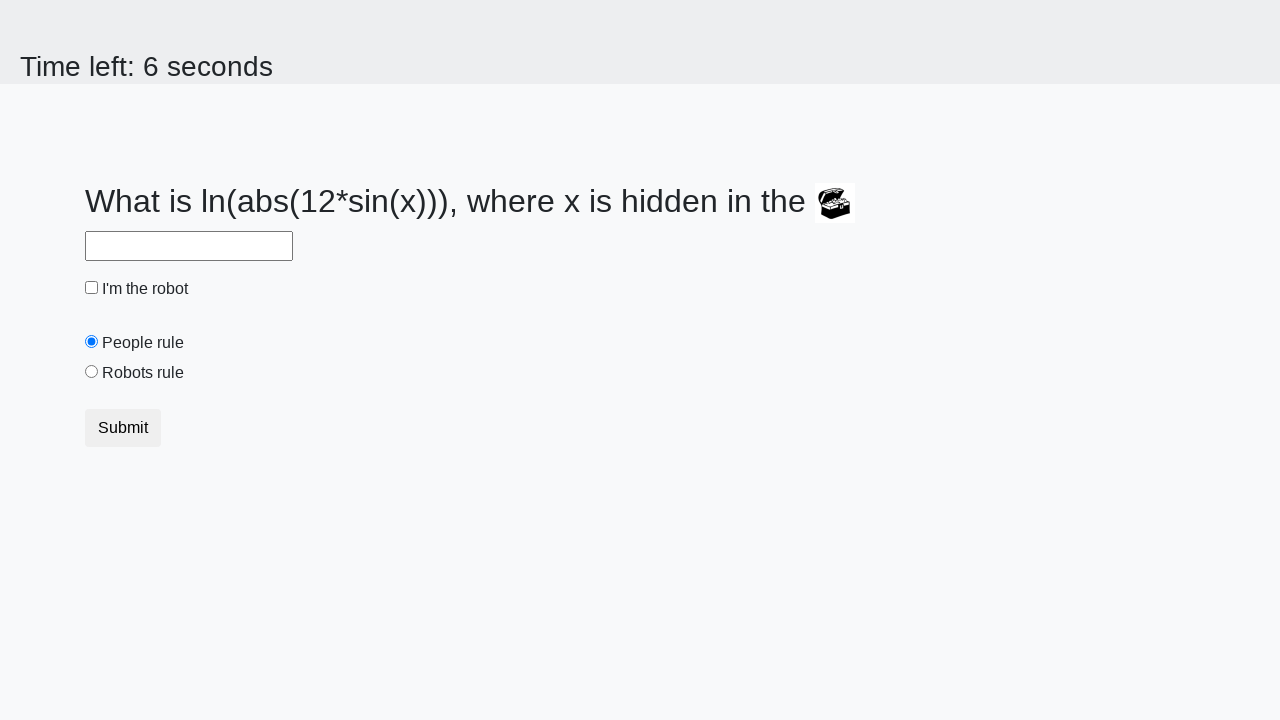

Retrieved valuex attribute from treasure element: 323
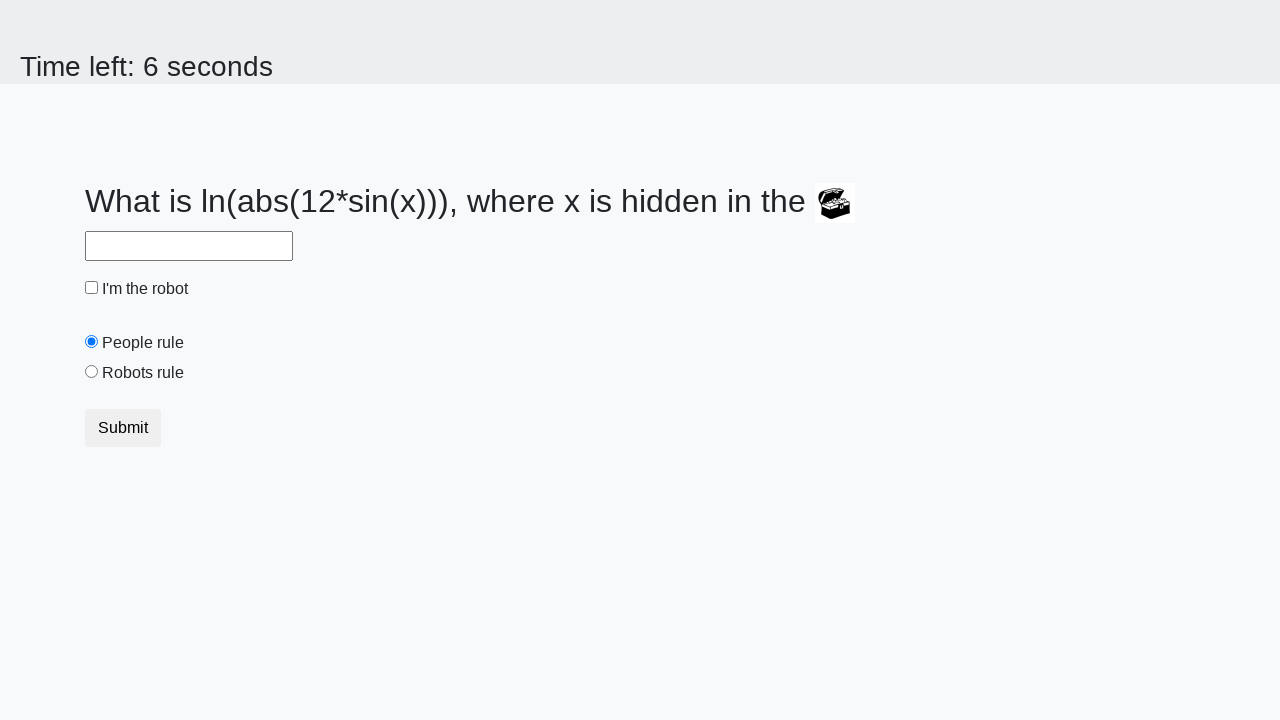

Calculated mathematical function result: 1.889614651160633
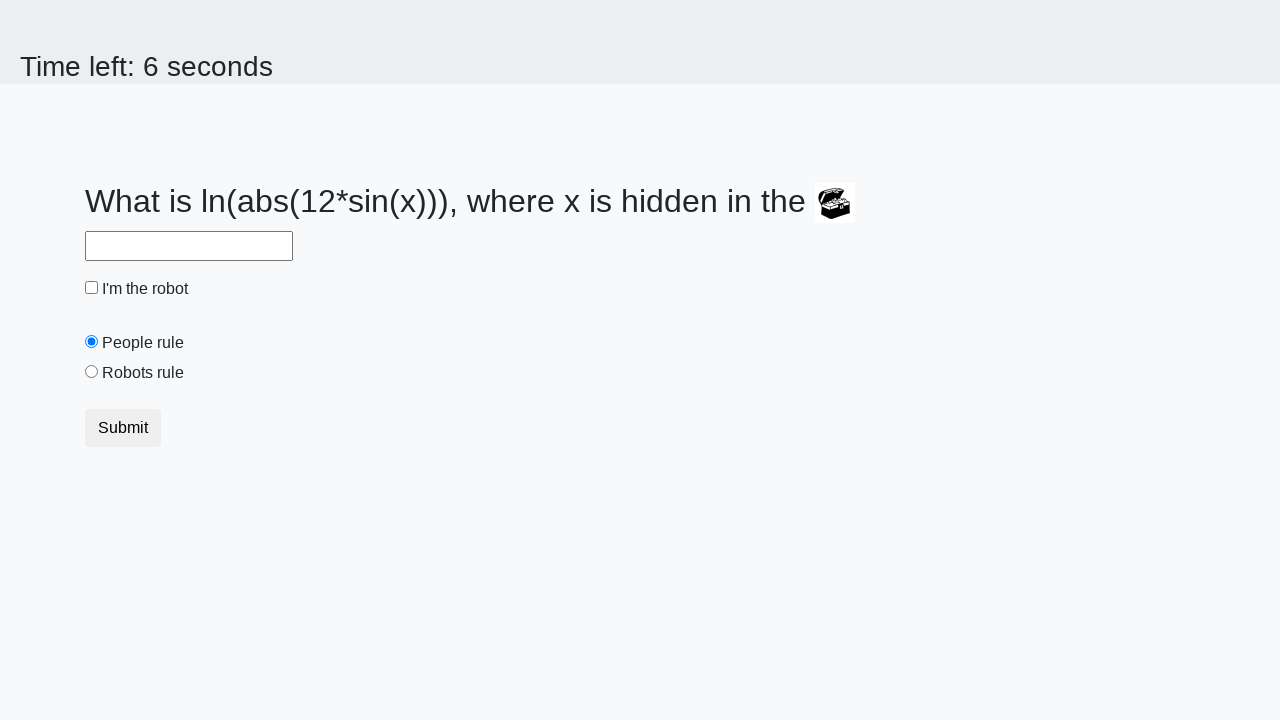

Filled answer field with calculated value: 1.889614651160633 on #answer
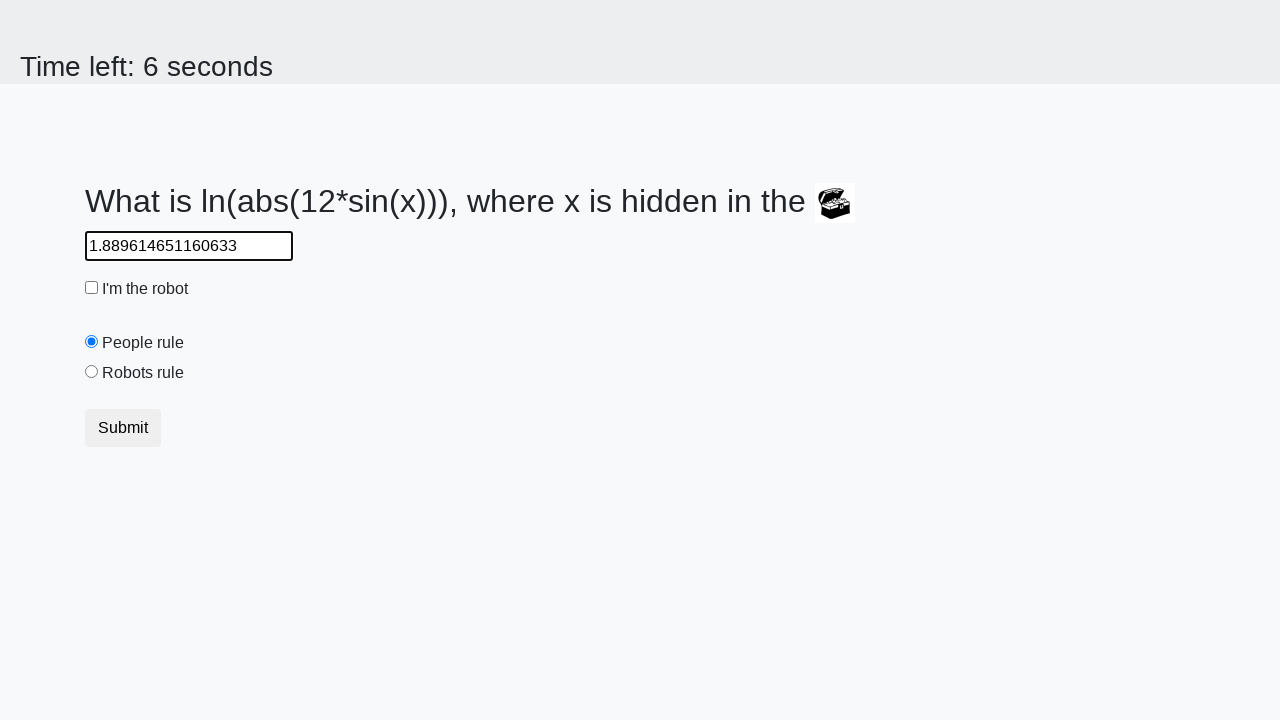

Checked 'I'm the robot' checkbox at (92, 288) on #robotCheckbox
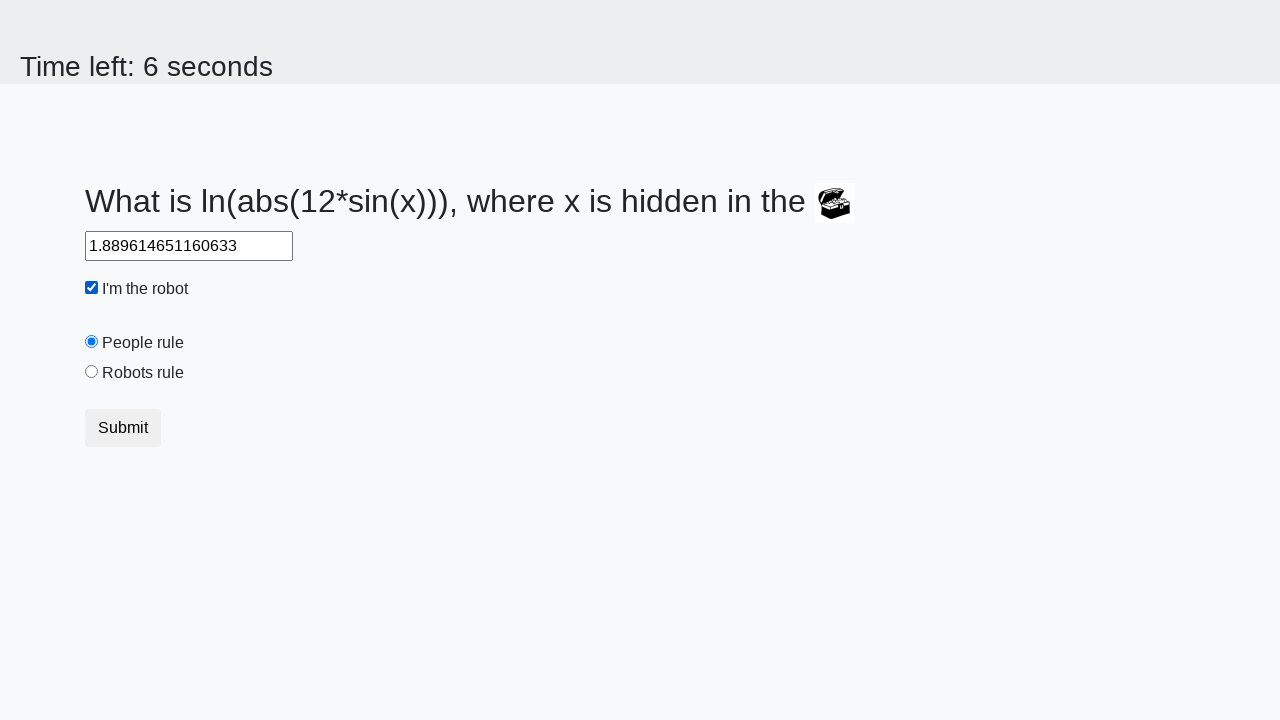

Selected 'Robots rule!' radio button at (92, 372) on #robotsRule
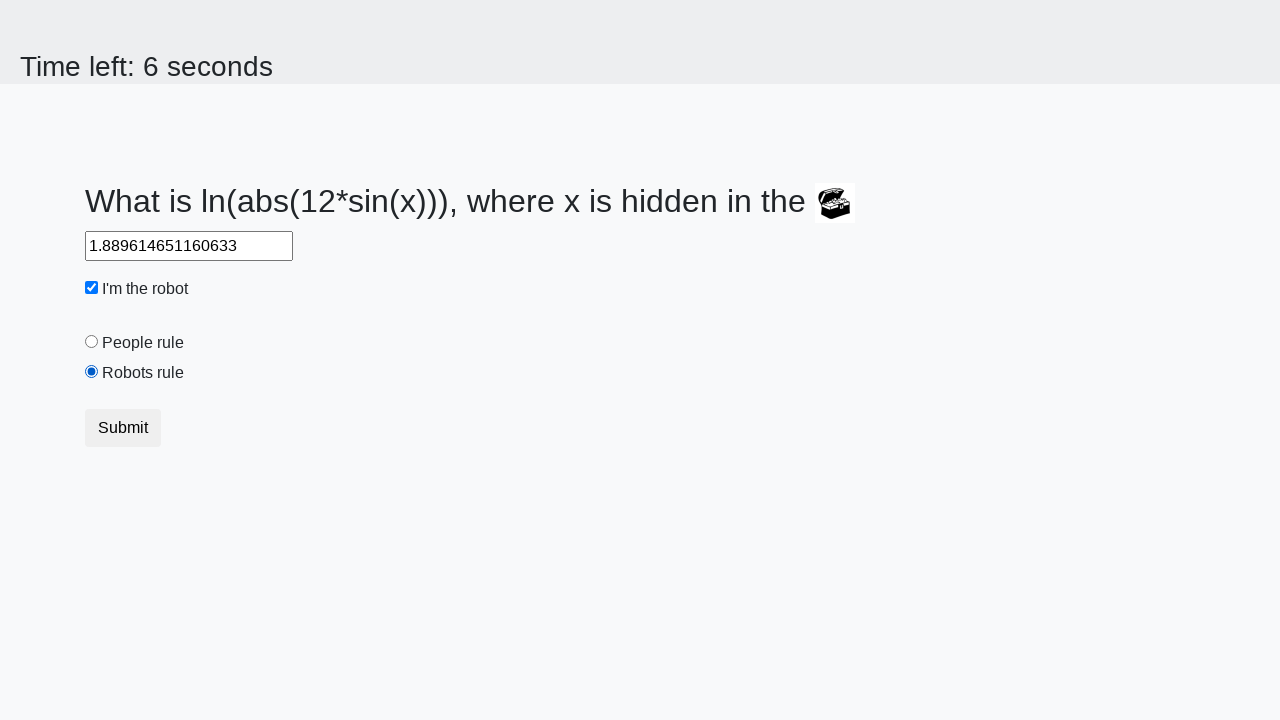

Submitted the form at (123, 428) on .btn.btn-default
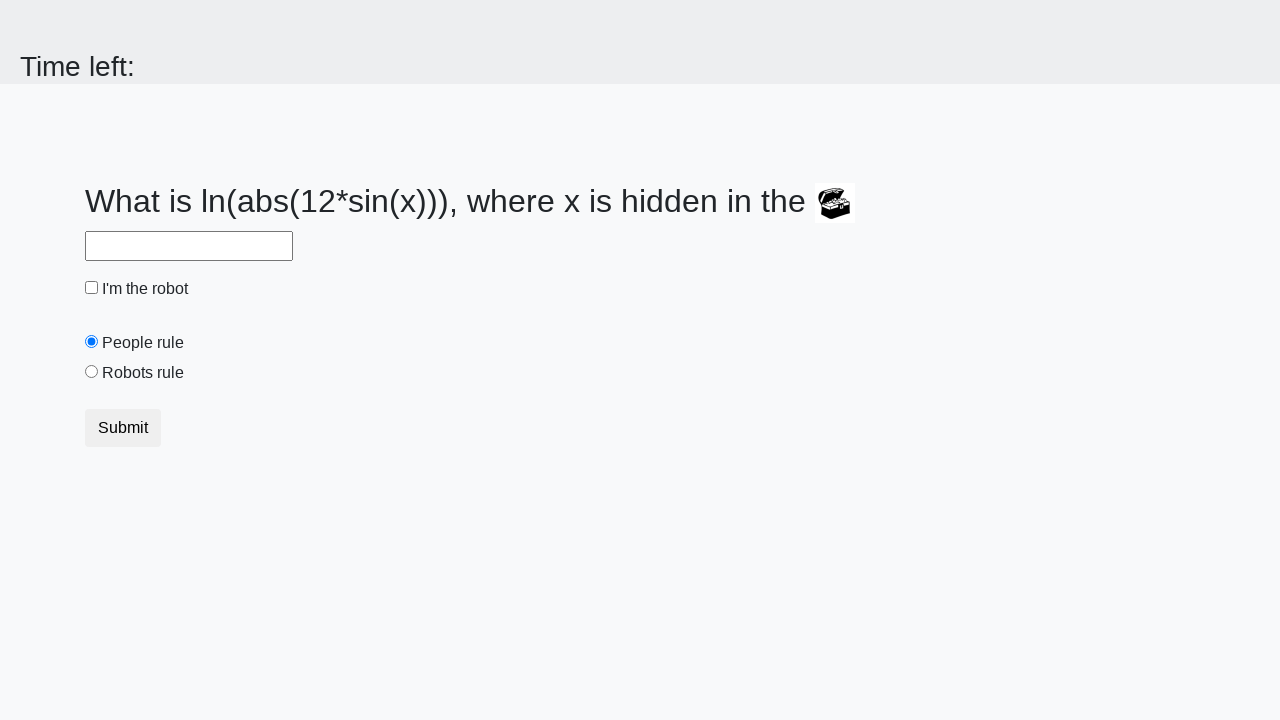

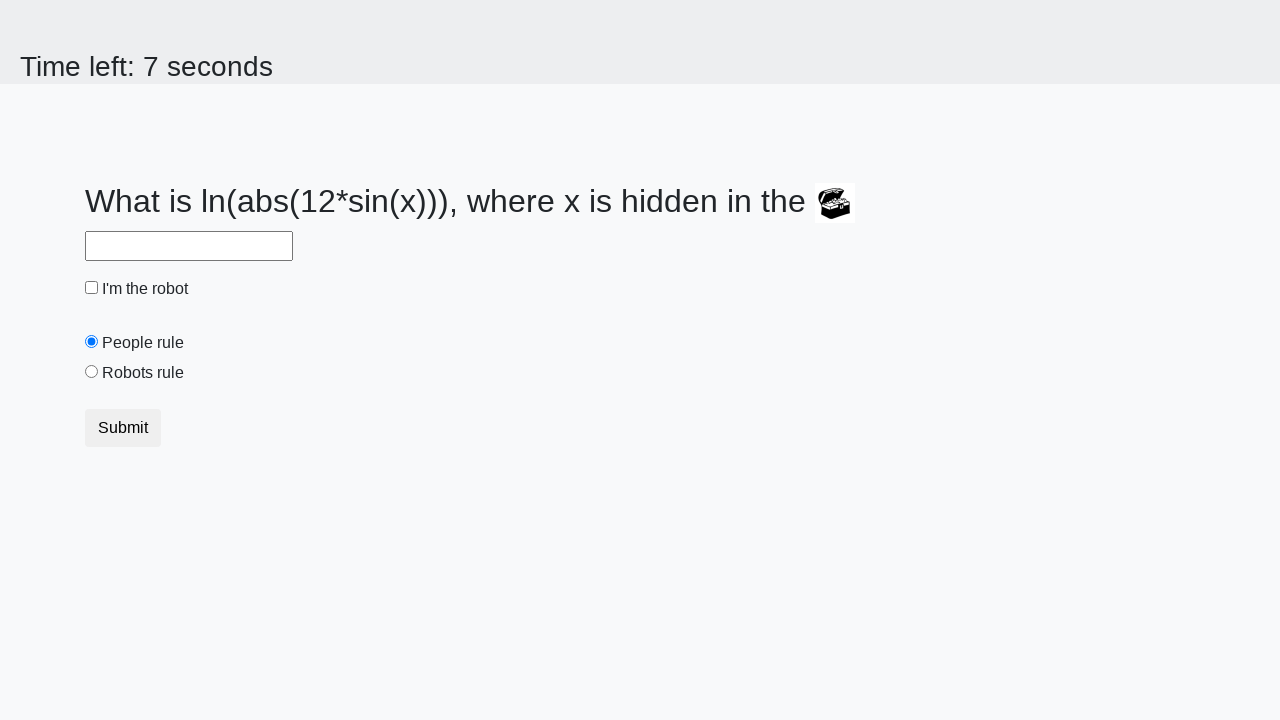